Navigates to the Korean Meteorological Administration data page and clicks on a tree view switch element to expand or collapse the tree structure.

Starting URL: https://data.kma.go.kr/data/grnd/selectAsosRltmList.do?pgmNo=36&tabNo=1

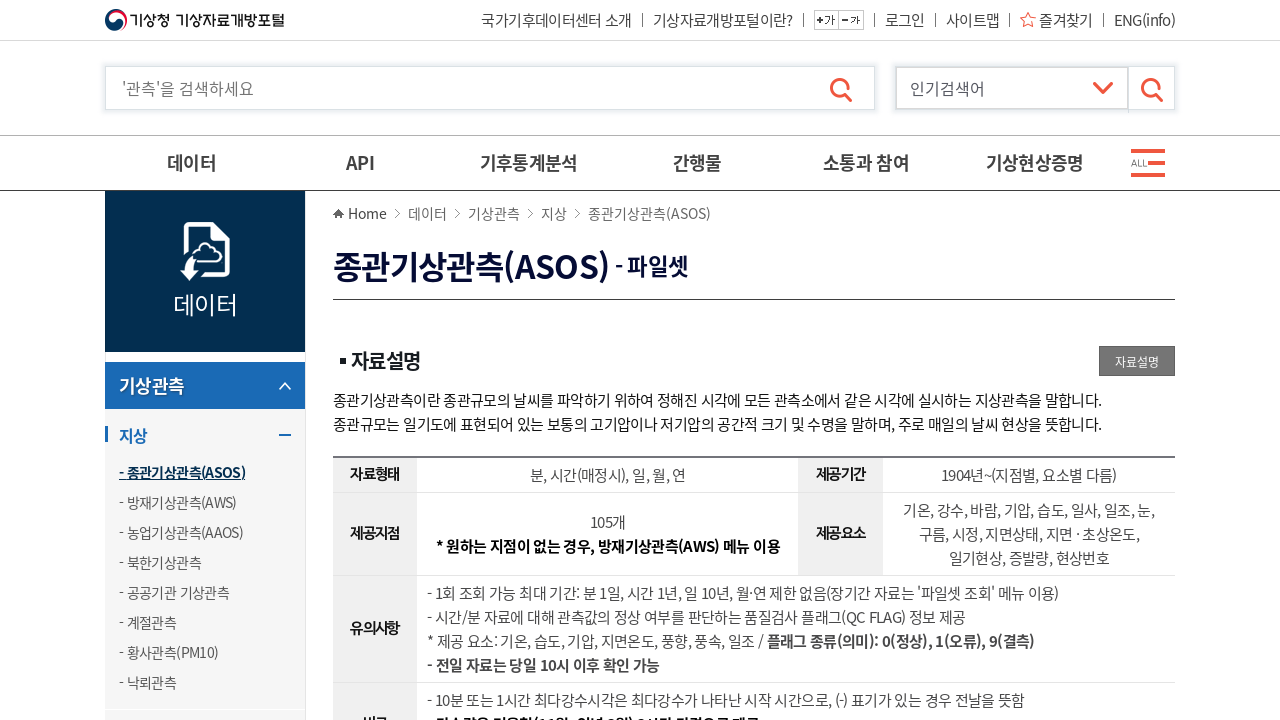

Tree view switch element loaded
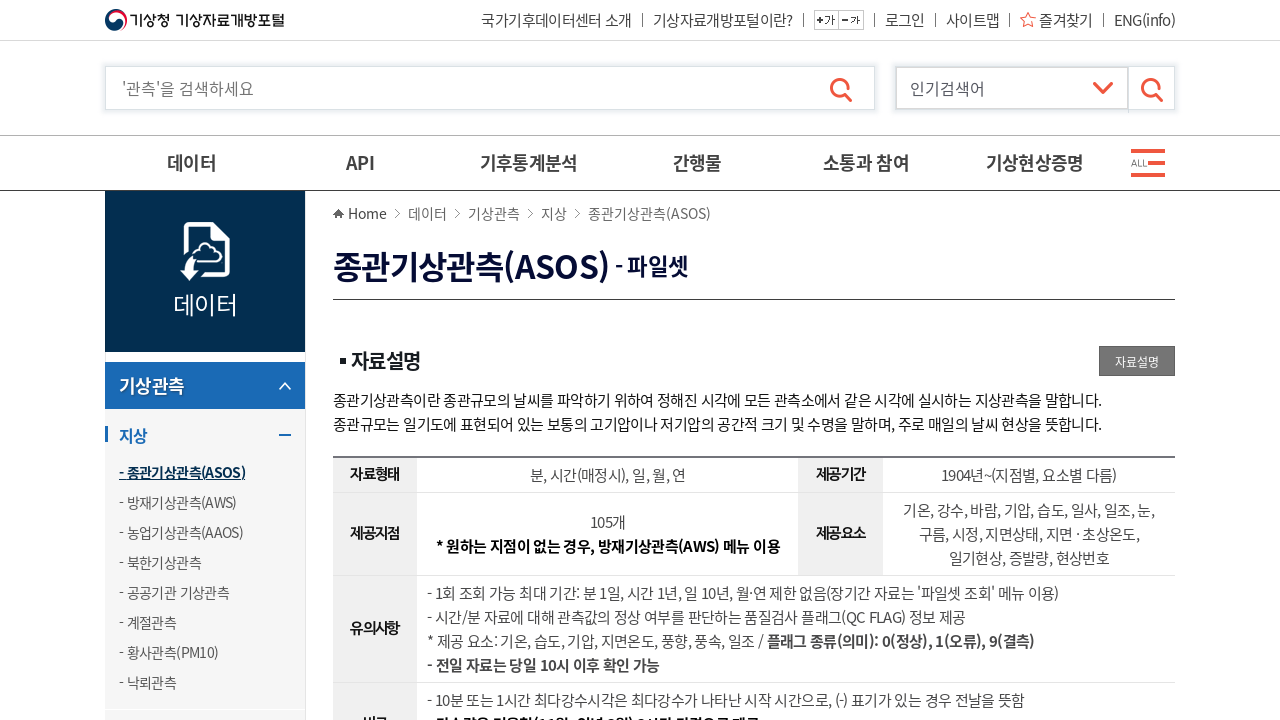

Clicked tree view switch element to expand or collapse tree structure at (384, 360) on #ztree_2_switch
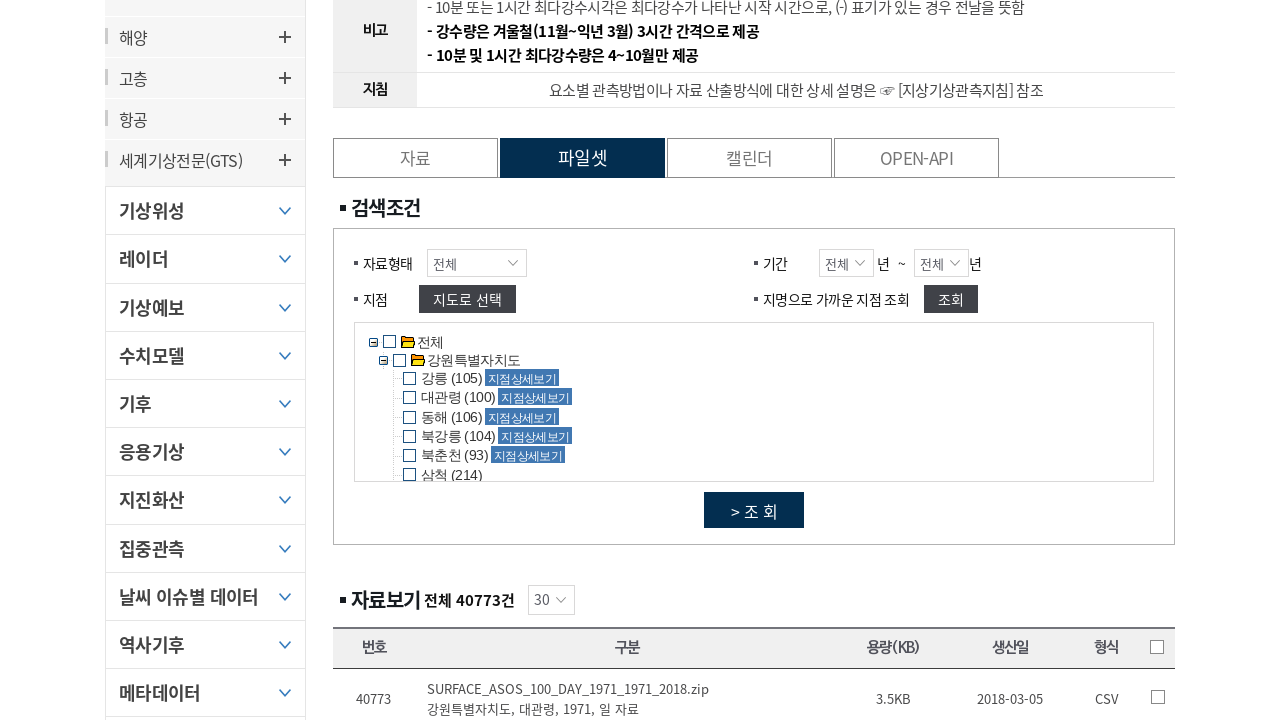

Waited for tree view content to load
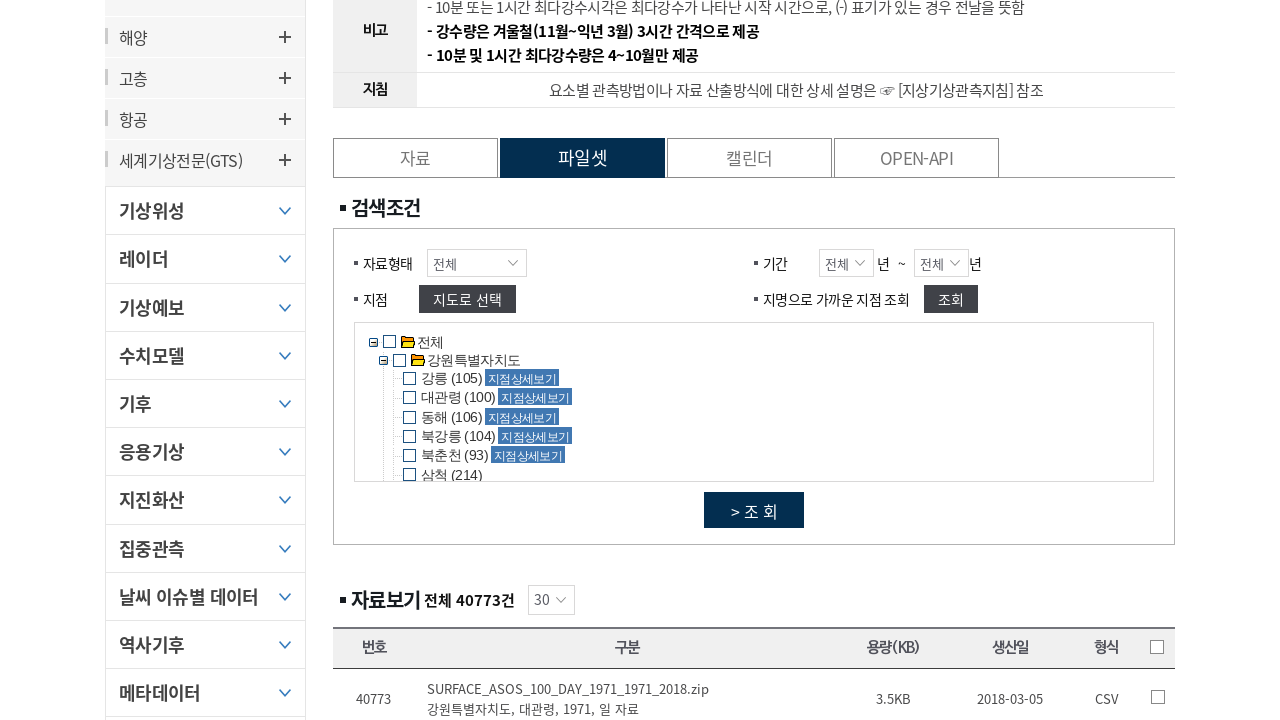

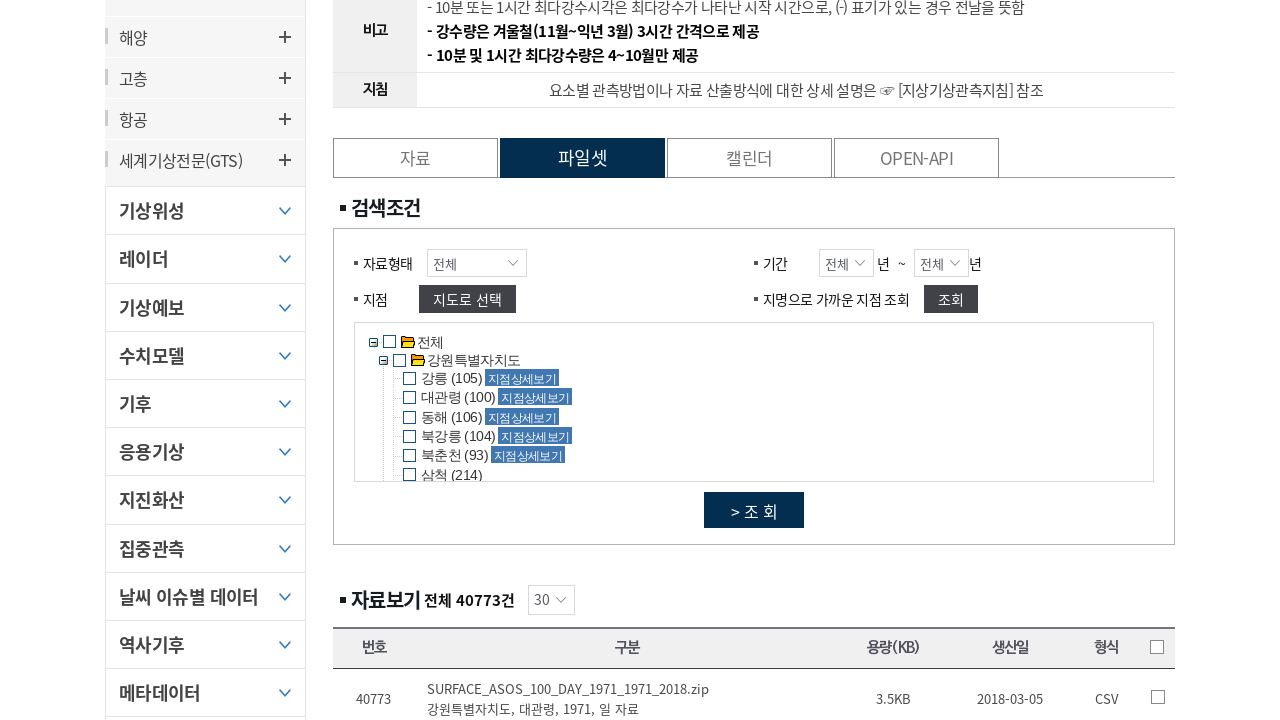